Tests link navigation by opening multiple links from a specific section in new tabs and switching between them

Starting URL: https://rahulshettyacademy.com/AutomationPractice/

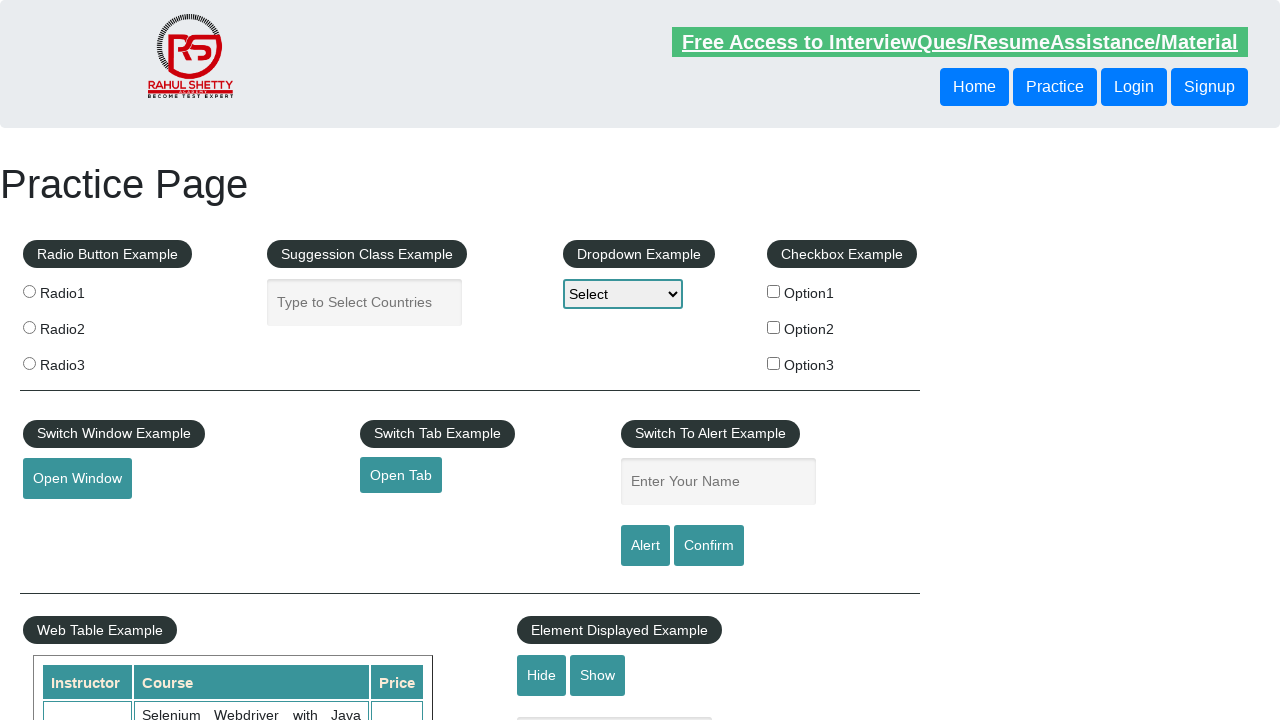

Waited for footer section to load
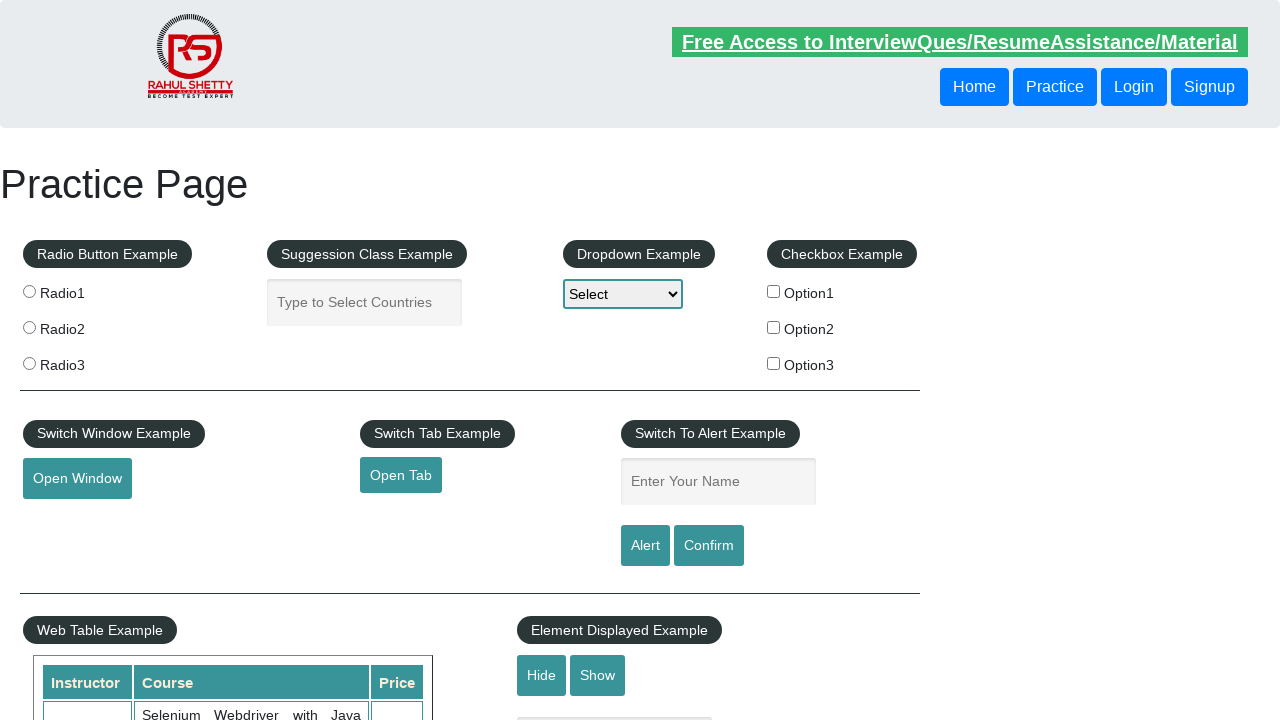

Located first column section with links
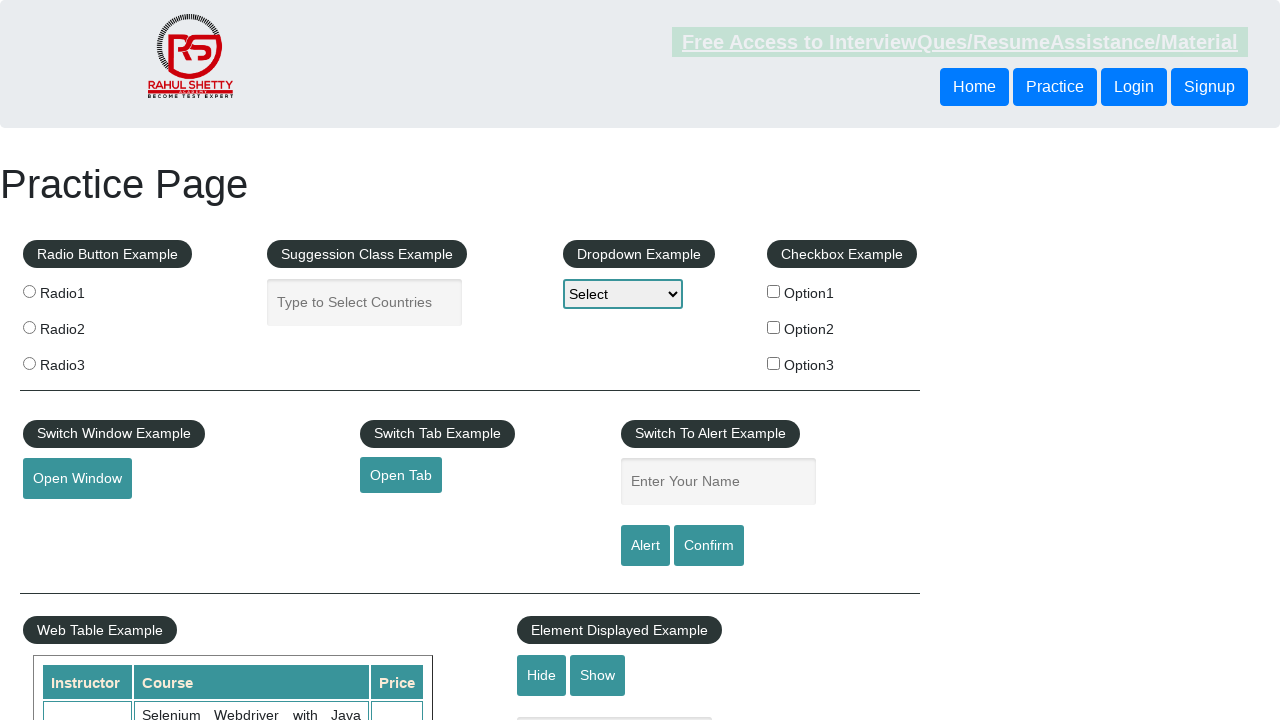

Retrieved 5 links from section
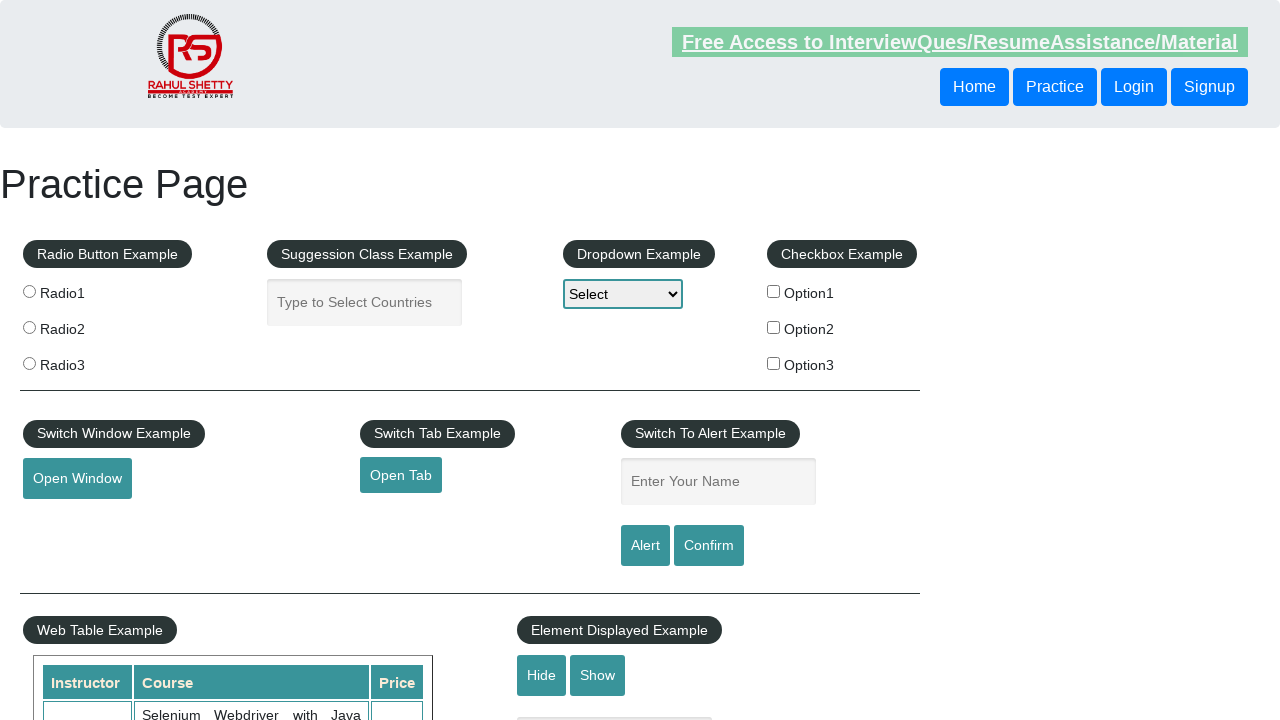

Retrieved href from link 1: http://www.restapitutorial.com/
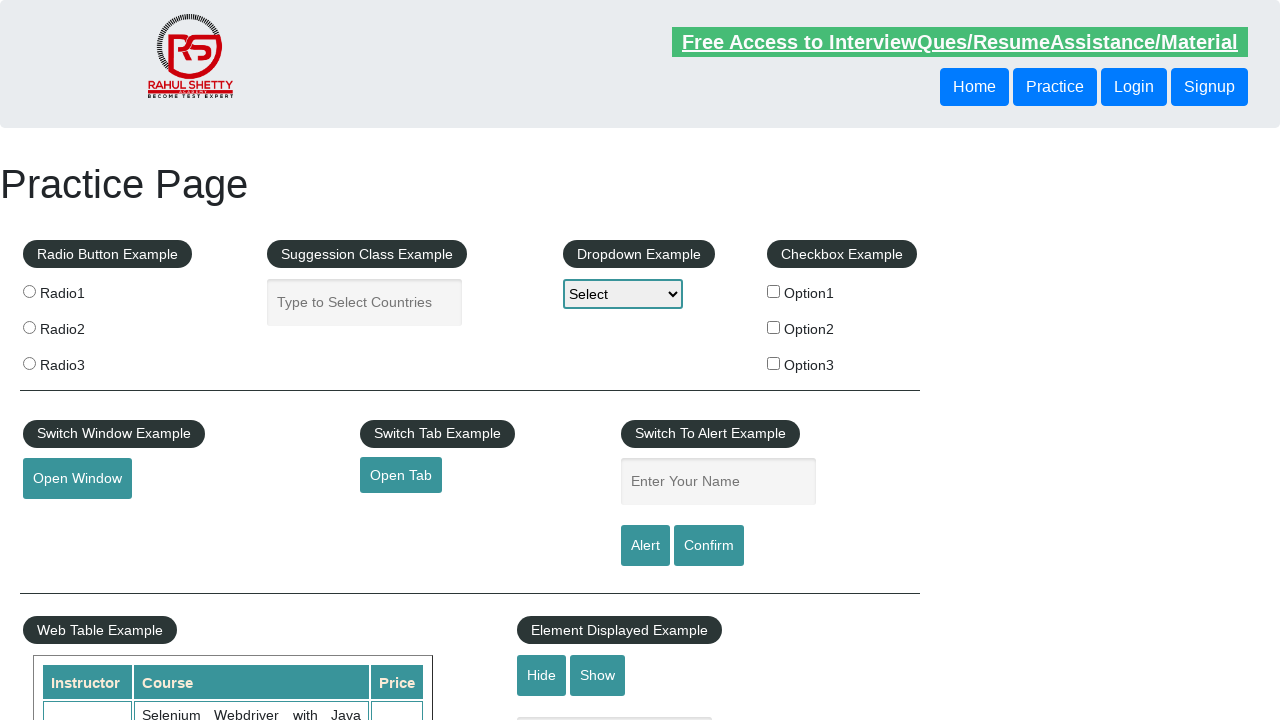

Created new tab for link 1
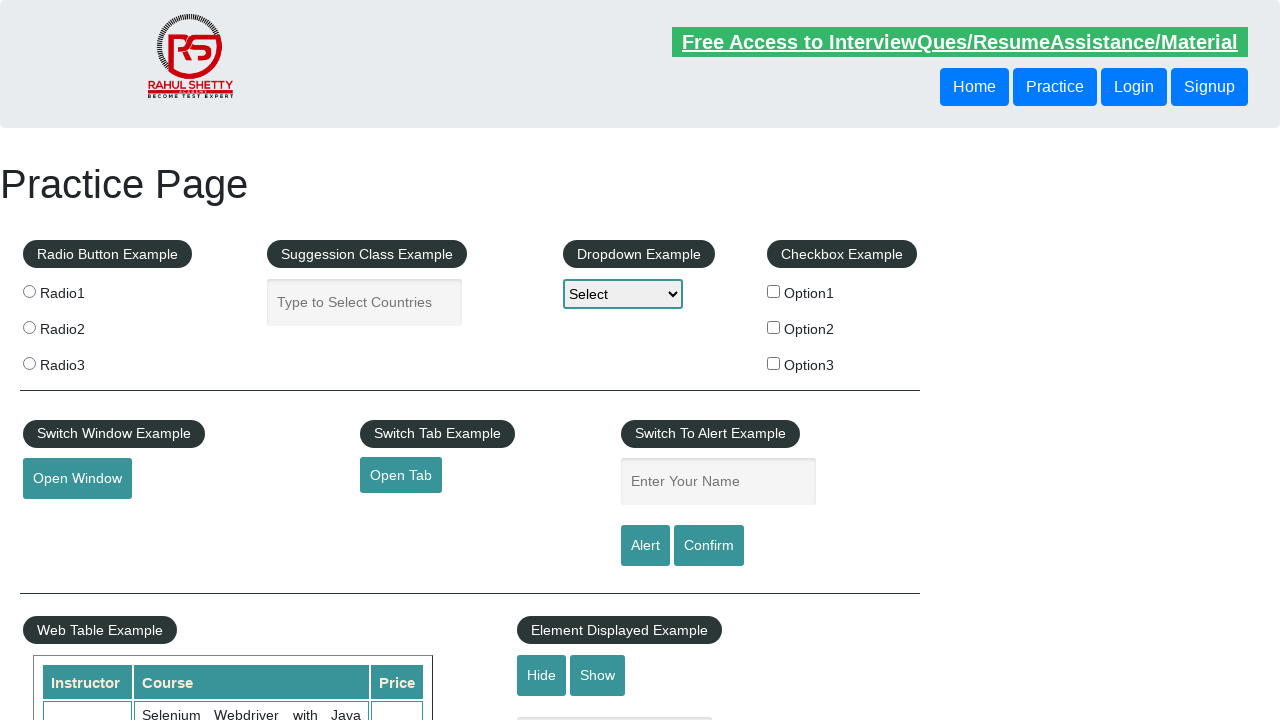

Navigated to link 1: http://www.restapitutorial.com/
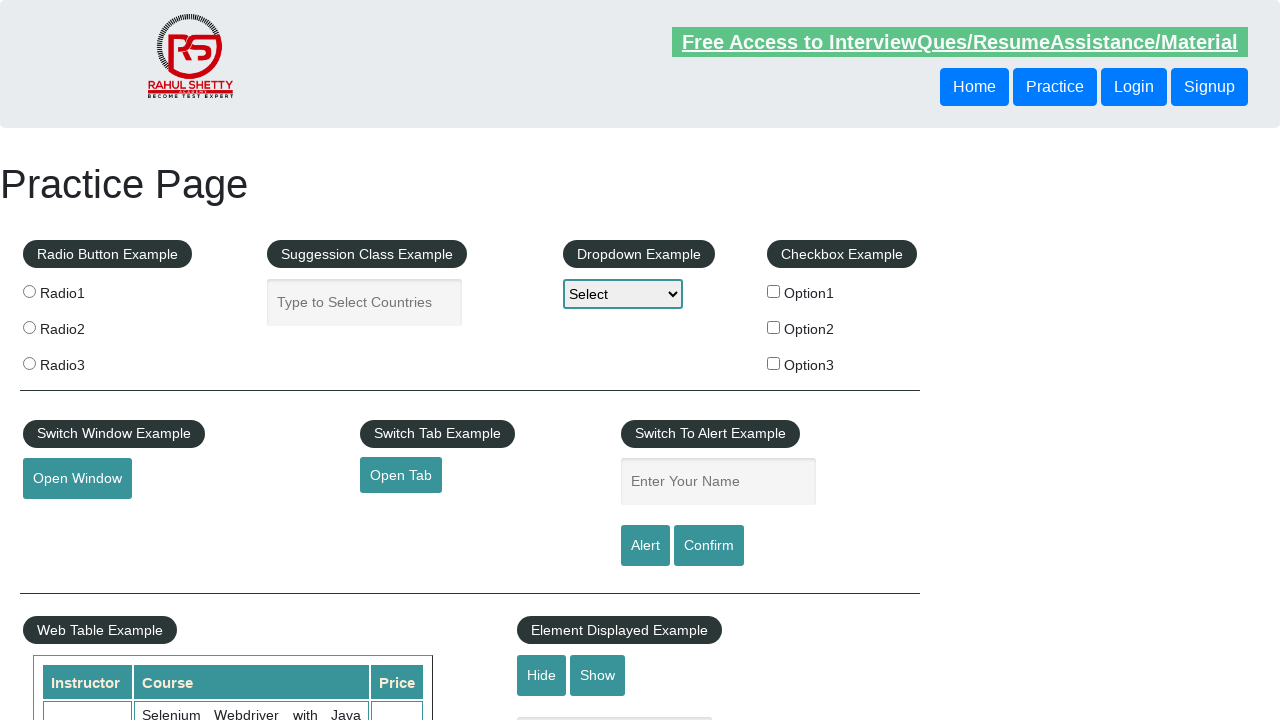

Retrieved href from link 2: https://www.soapui.org/
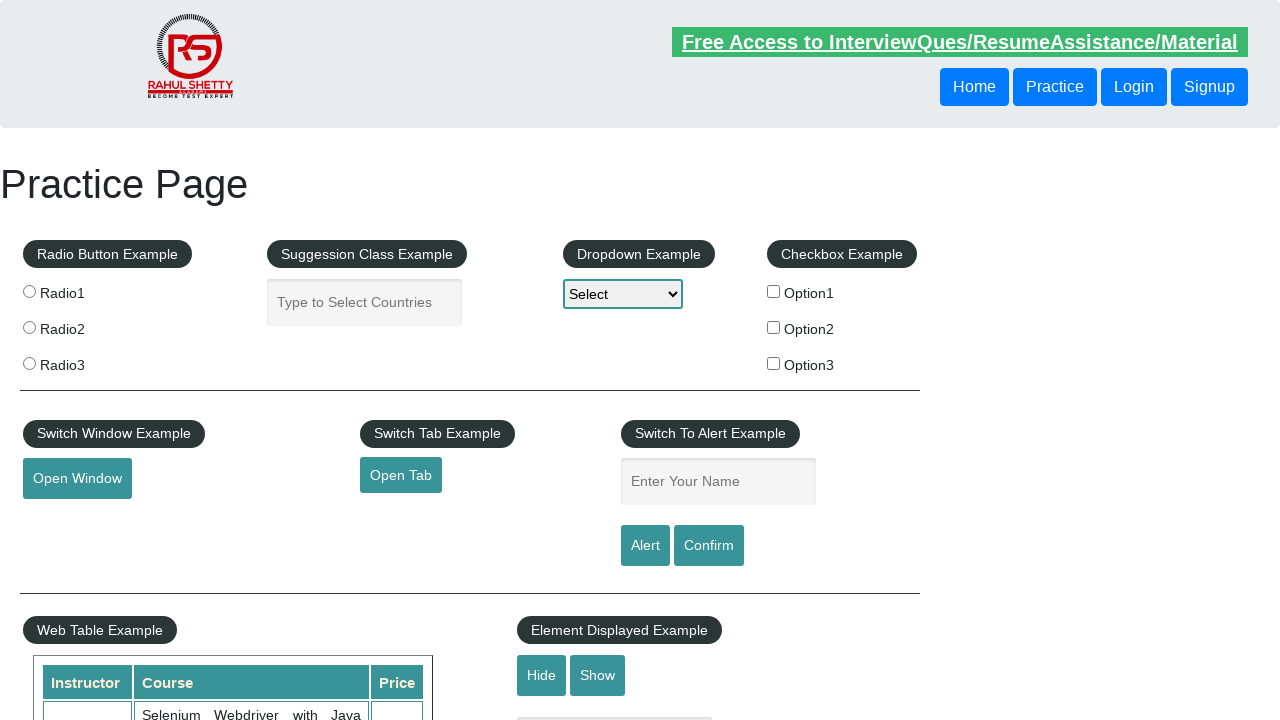

Created new tab for link 2
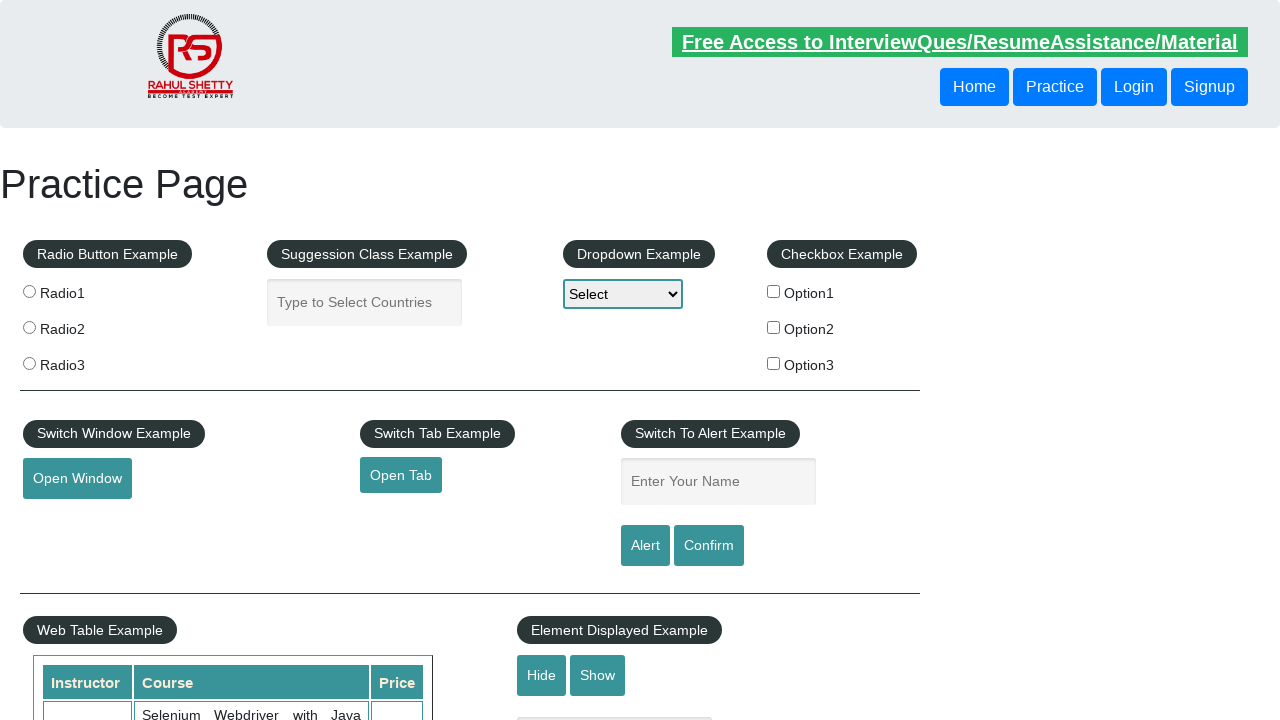

Navigated to link 2: https://www.soapui.org/
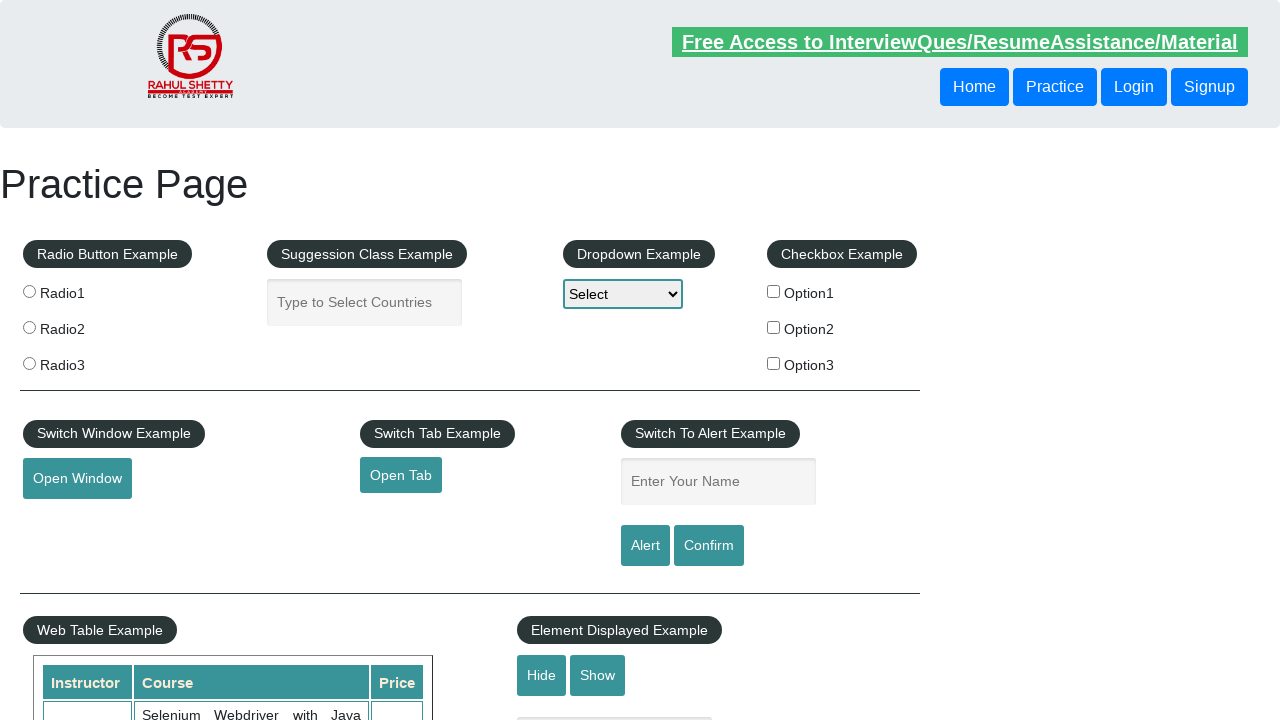

Retrieved href from link 3: https://courses.rahulshettyacademy.com/p/appium-tutorial
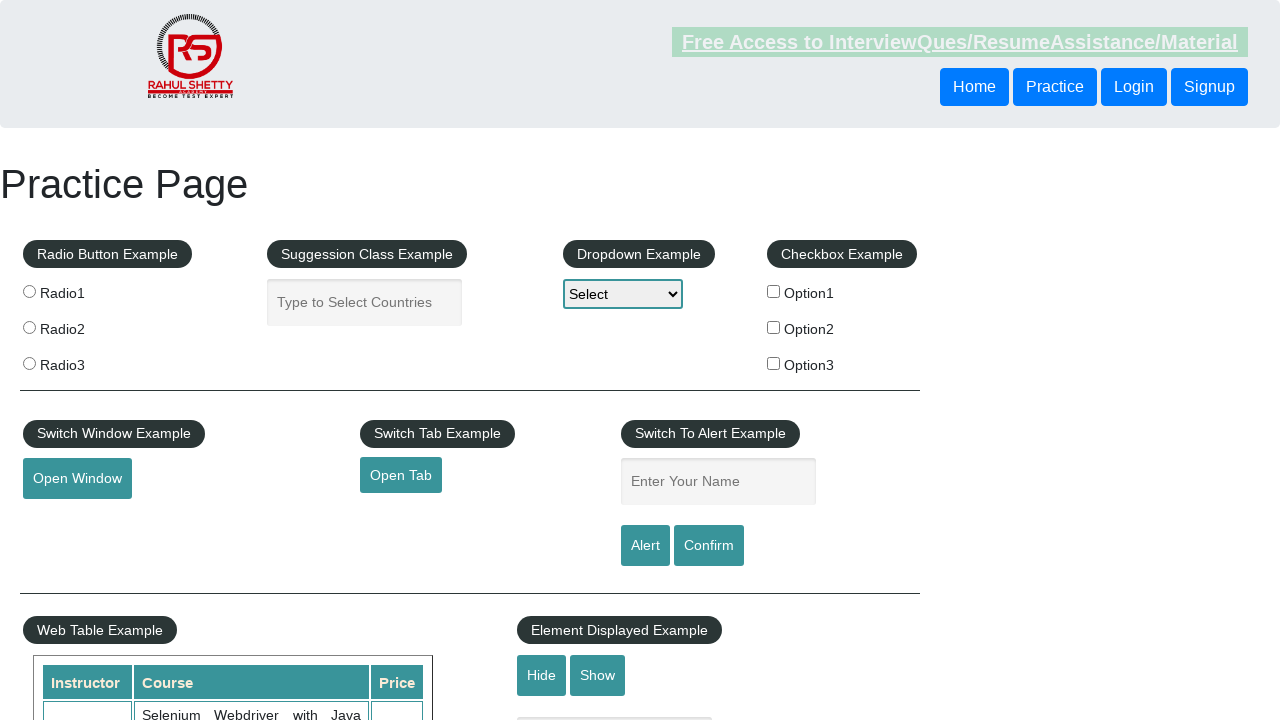

Created new tab for link 3
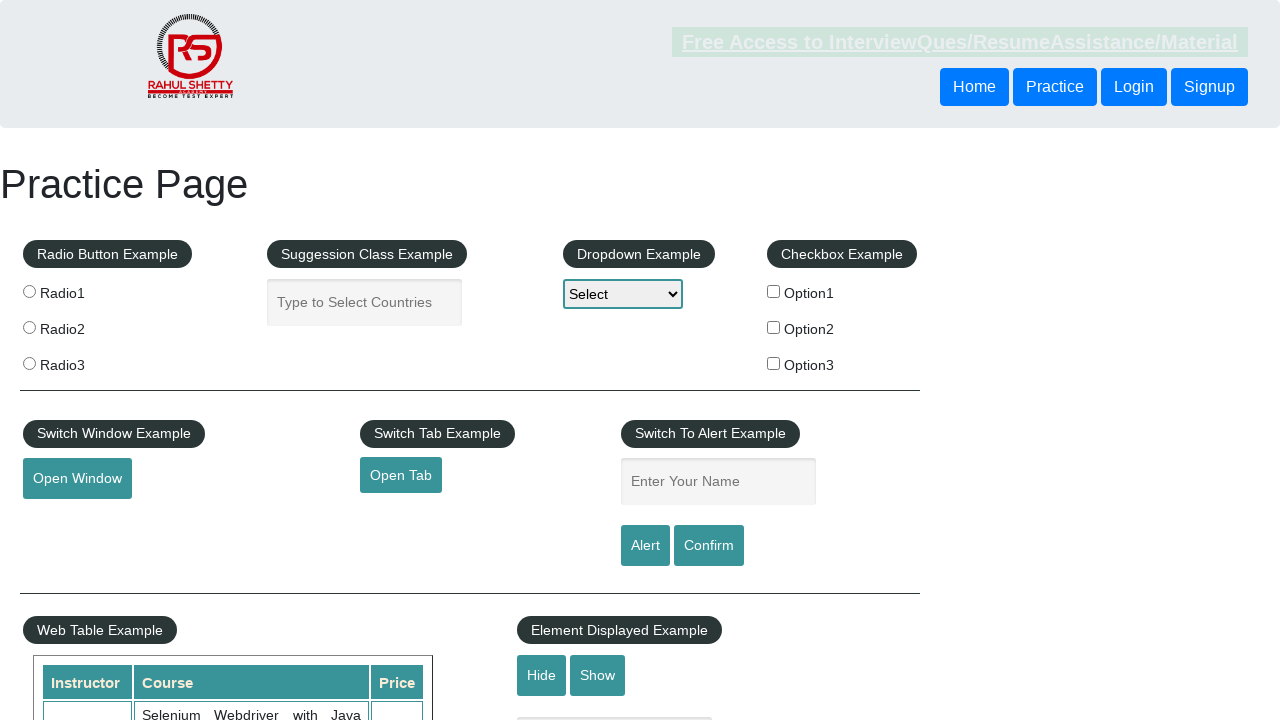

Navigated to link 3: https://courses.rahulshettyacademy.com/p/appium-tutorial
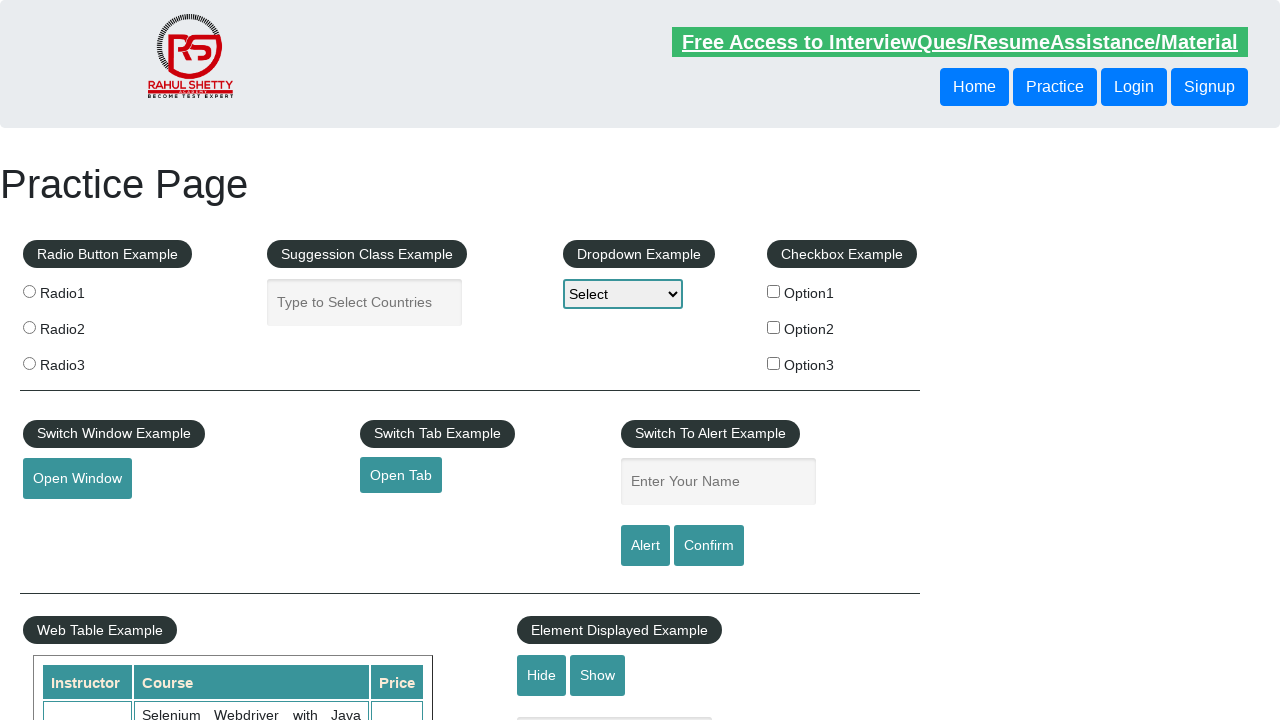

Retrieved href from link 4: https://jmeter.apache.org/
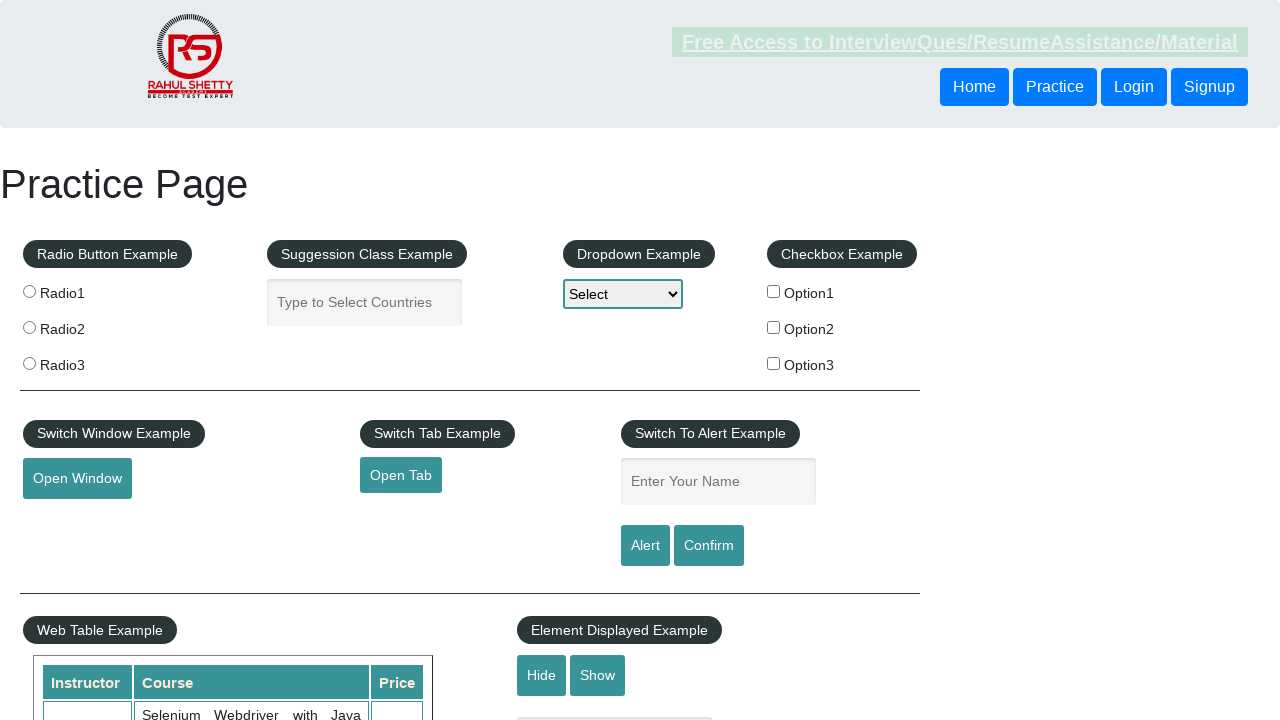

Created new tab for link 4
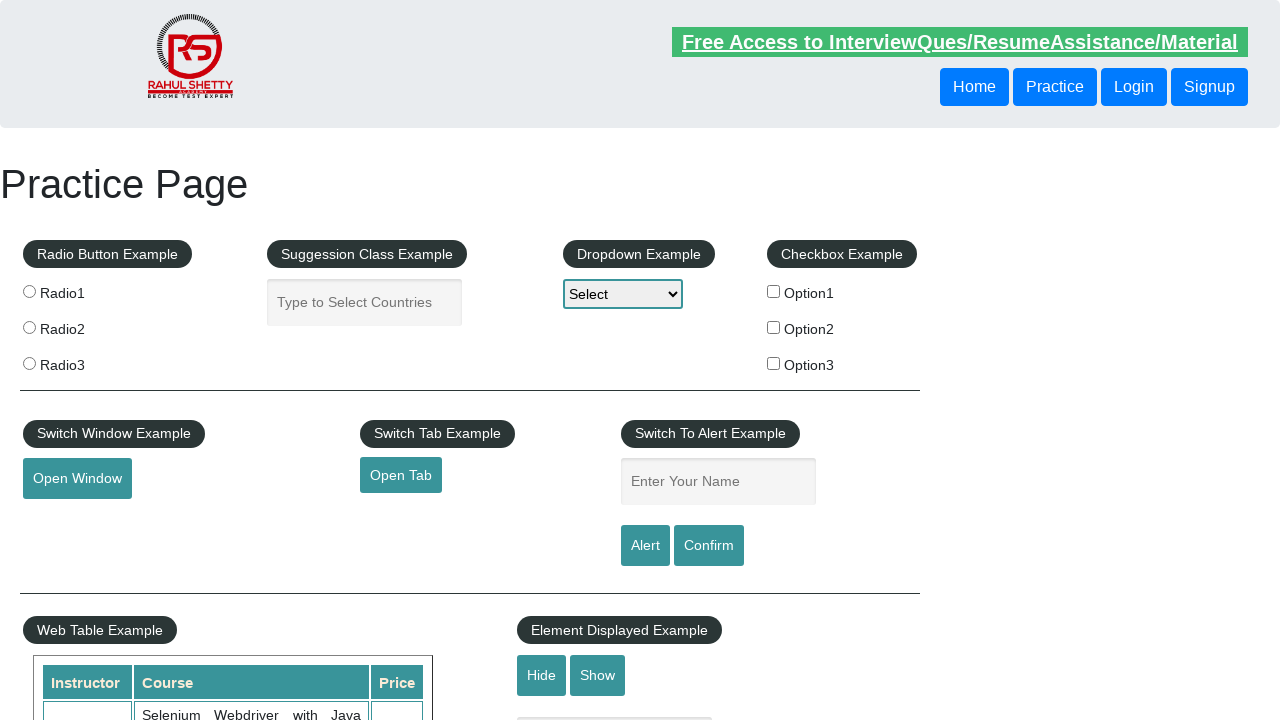

Navigated to link 4: https://jmeter.apache.org/
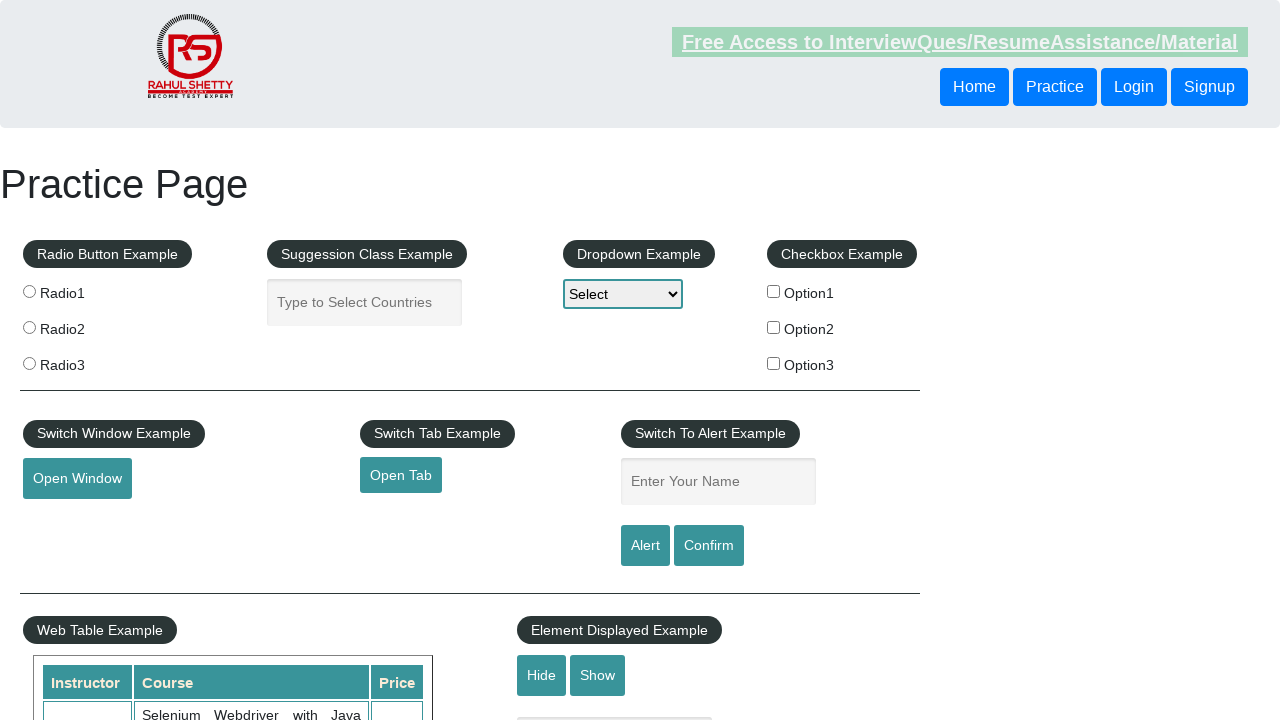

Switched to opened tab
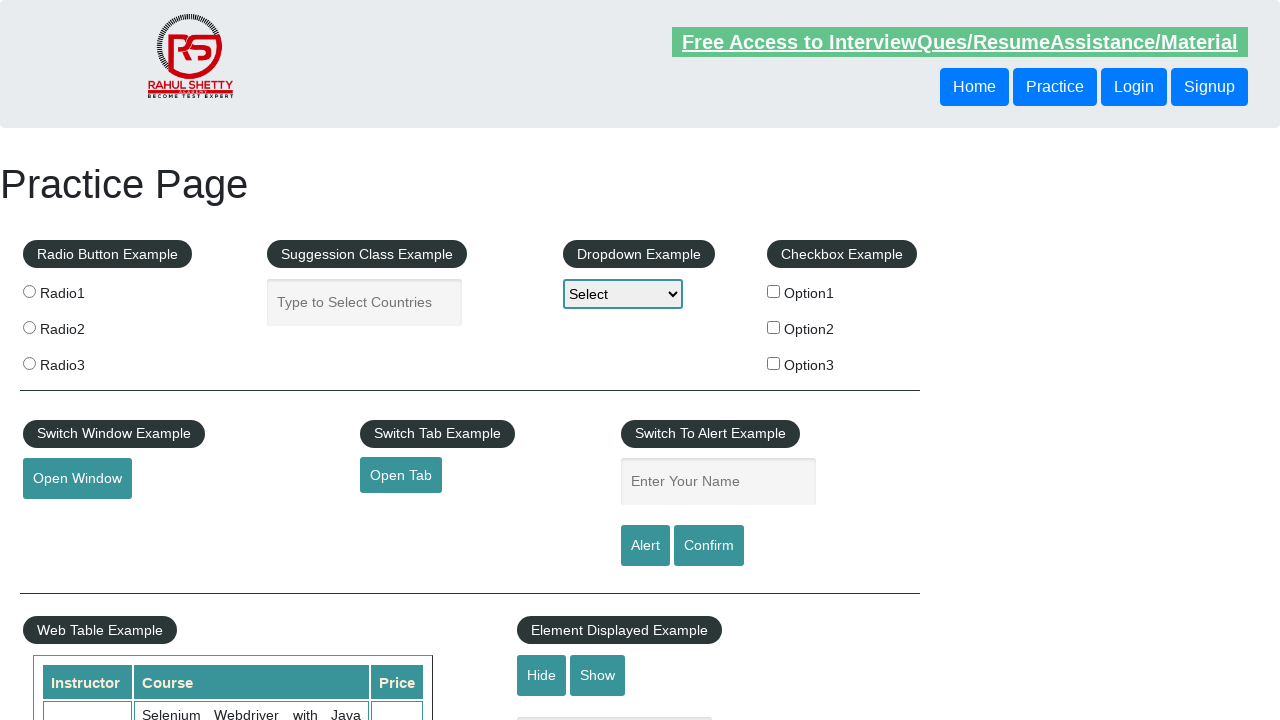

Verified tab loaded completely
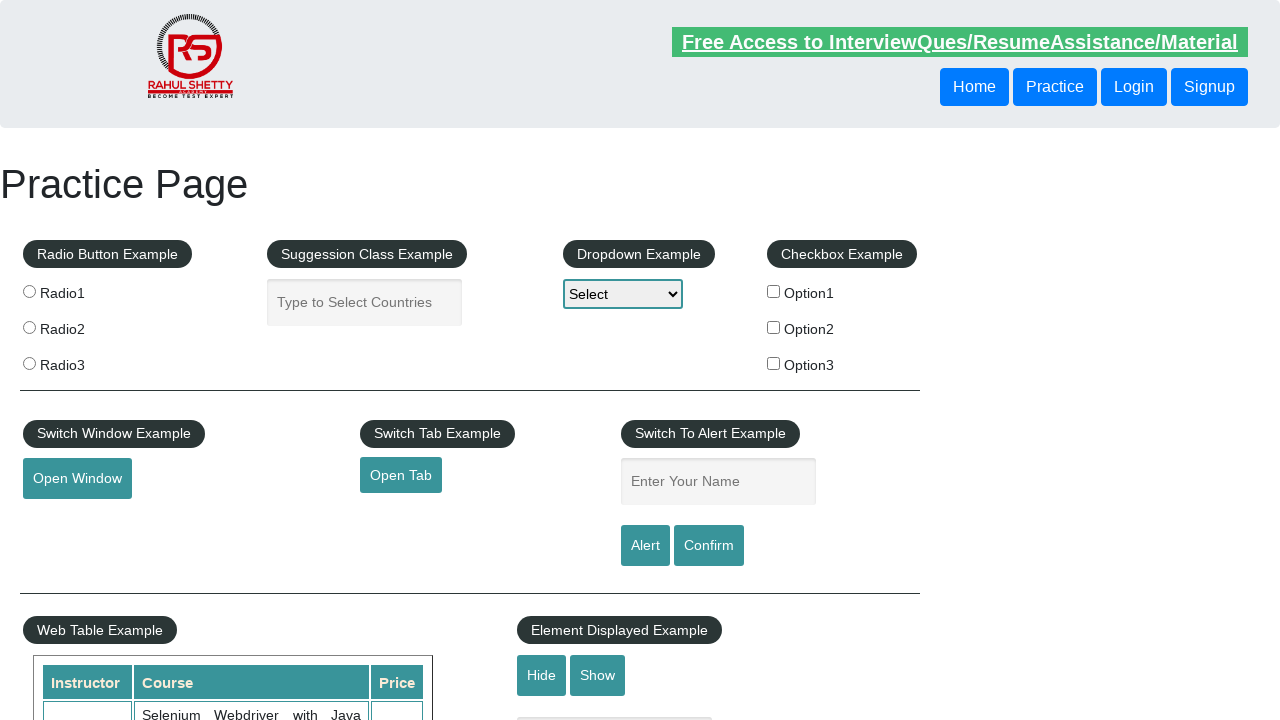

Switched to opened tab
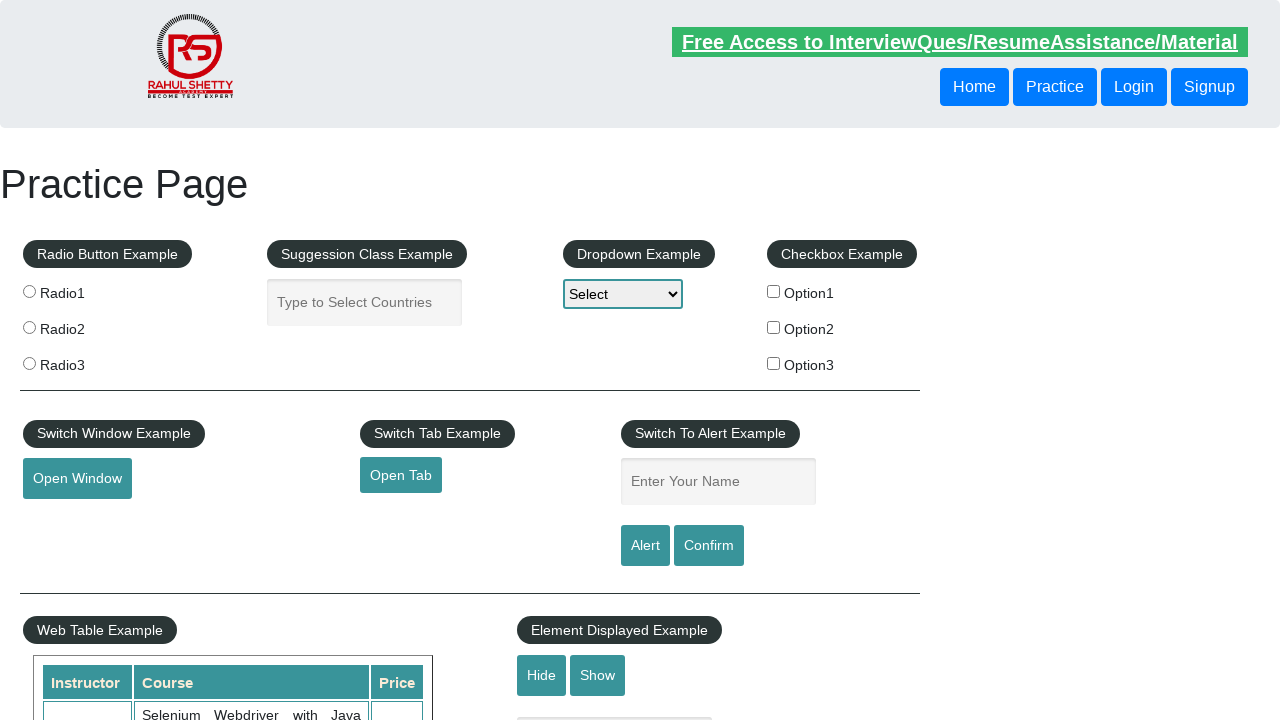

Verified tab loaded completely
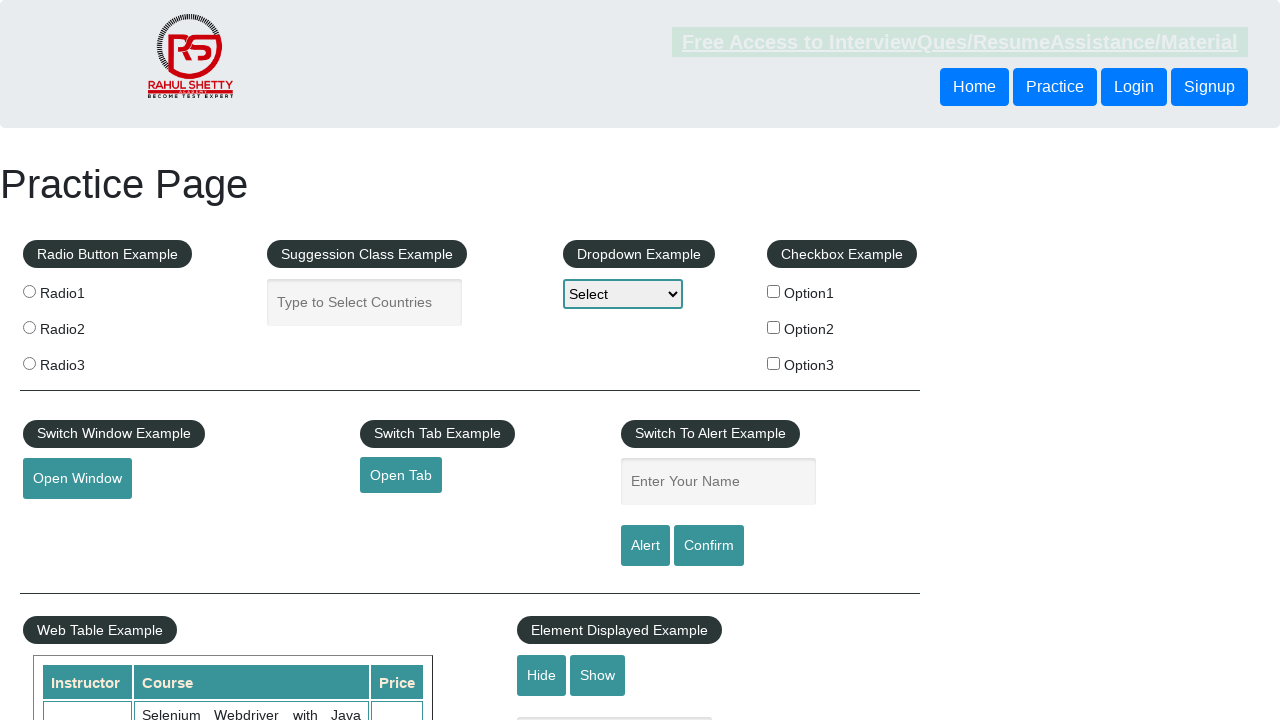

Switched to opened tab
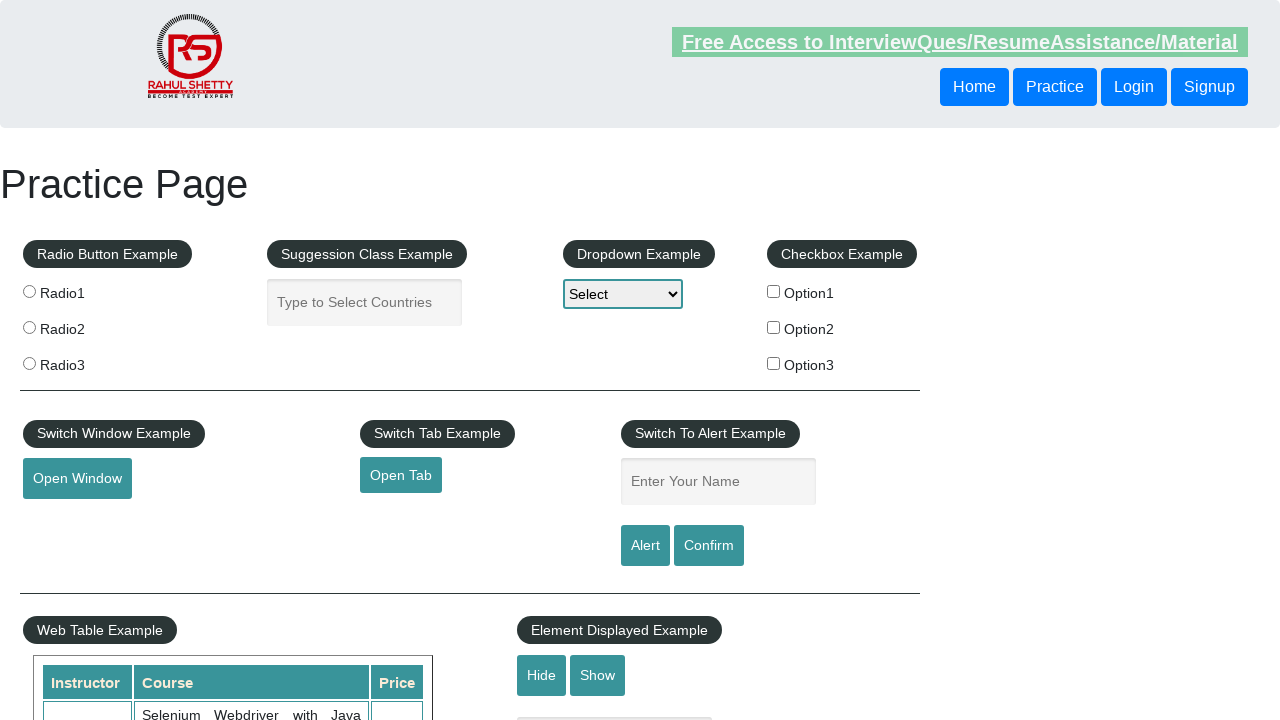

Verified tab loaded completely
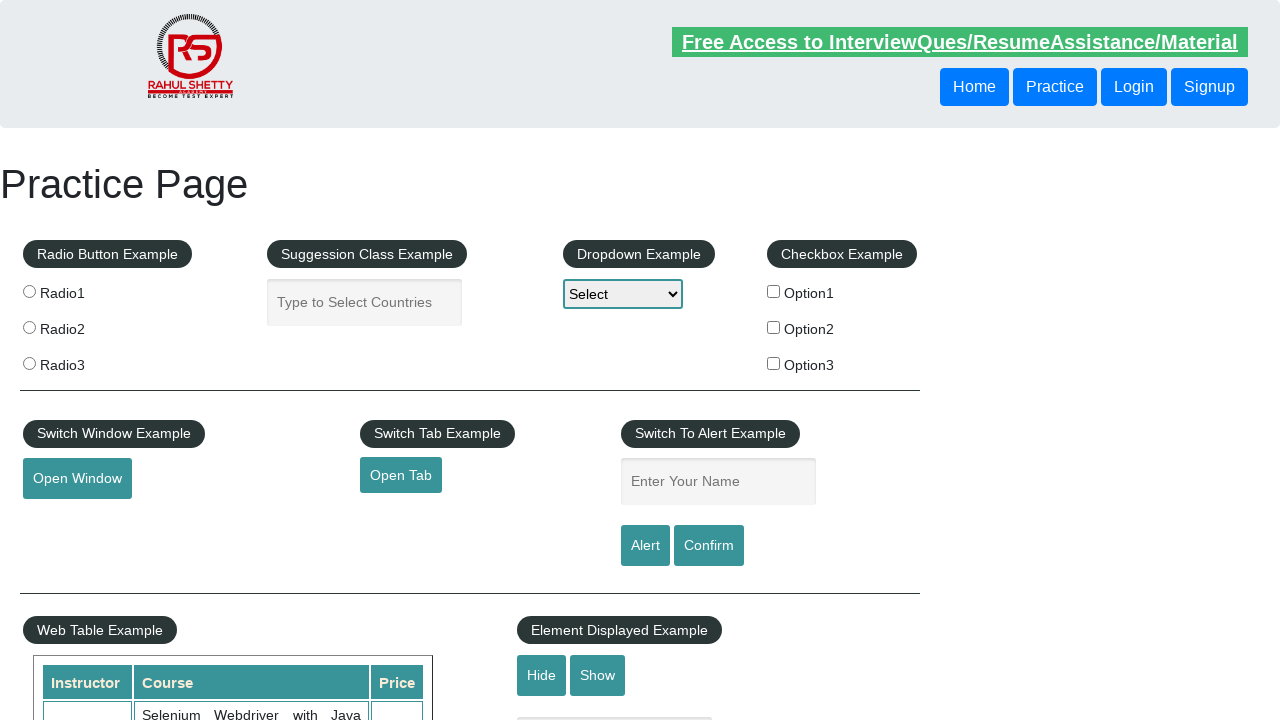

Switched to opened tab
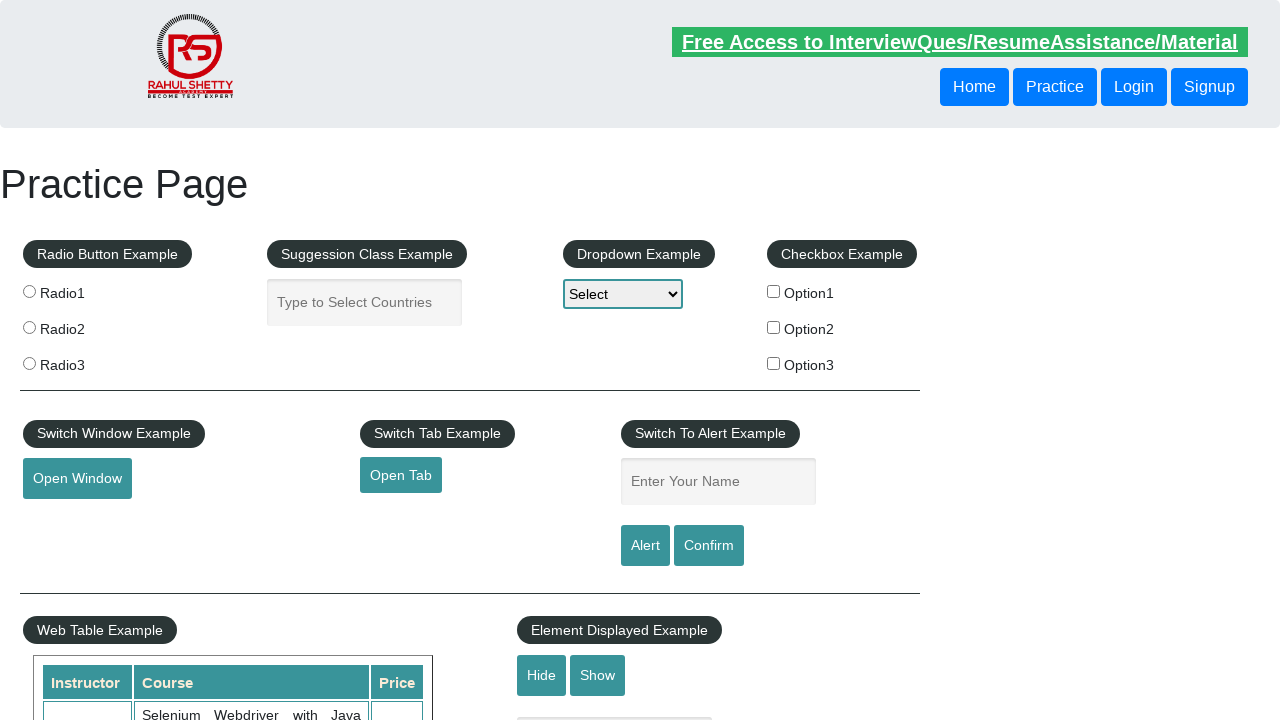

Verified tab loaded completely
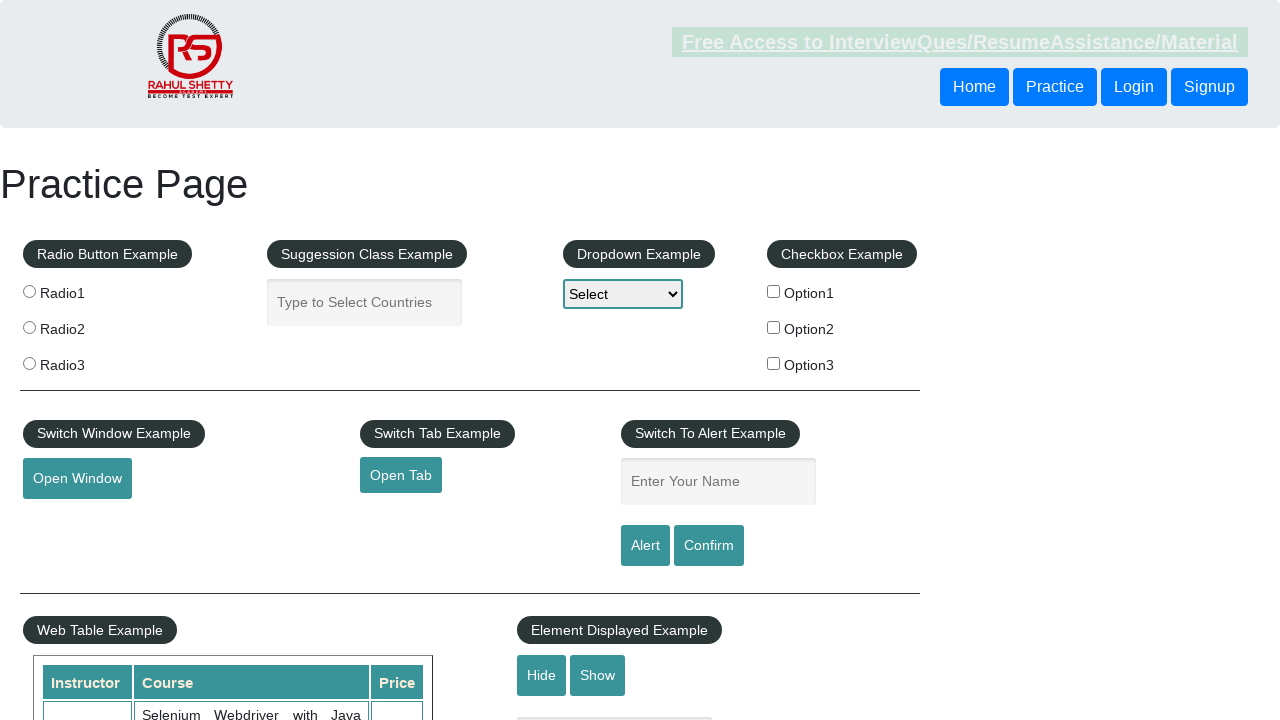

Closed opened tab
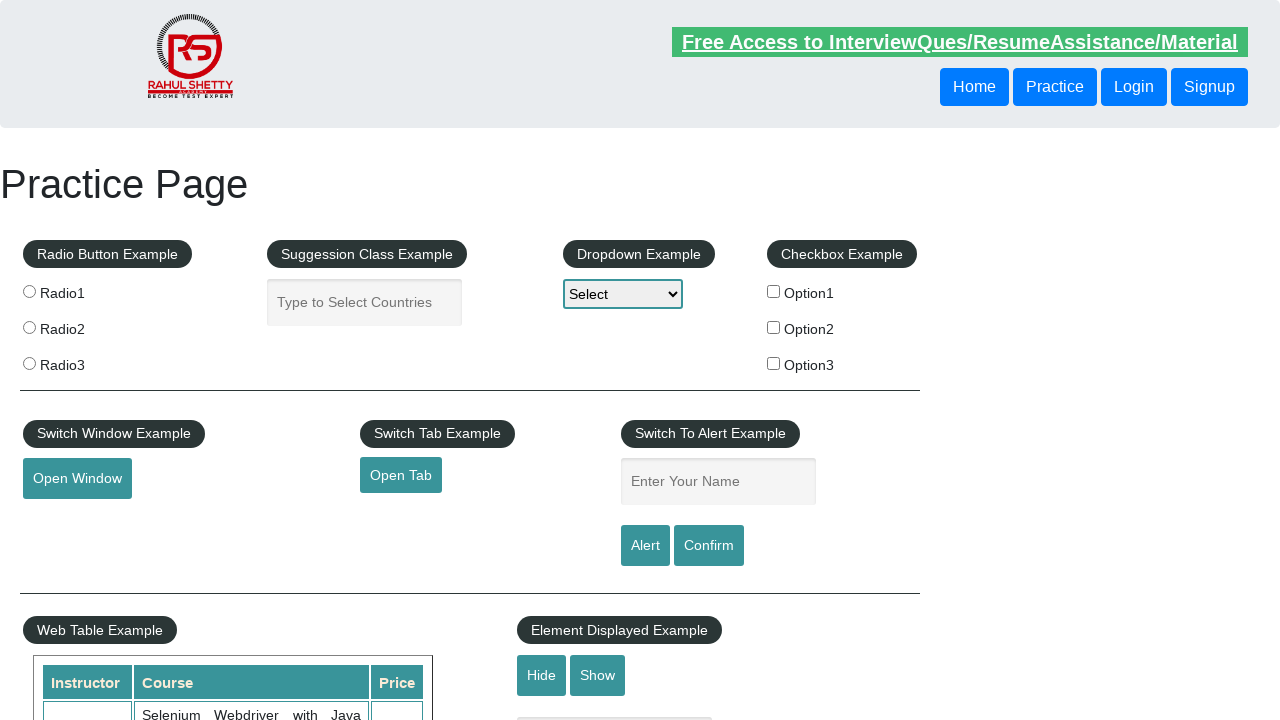

Closed opened tab
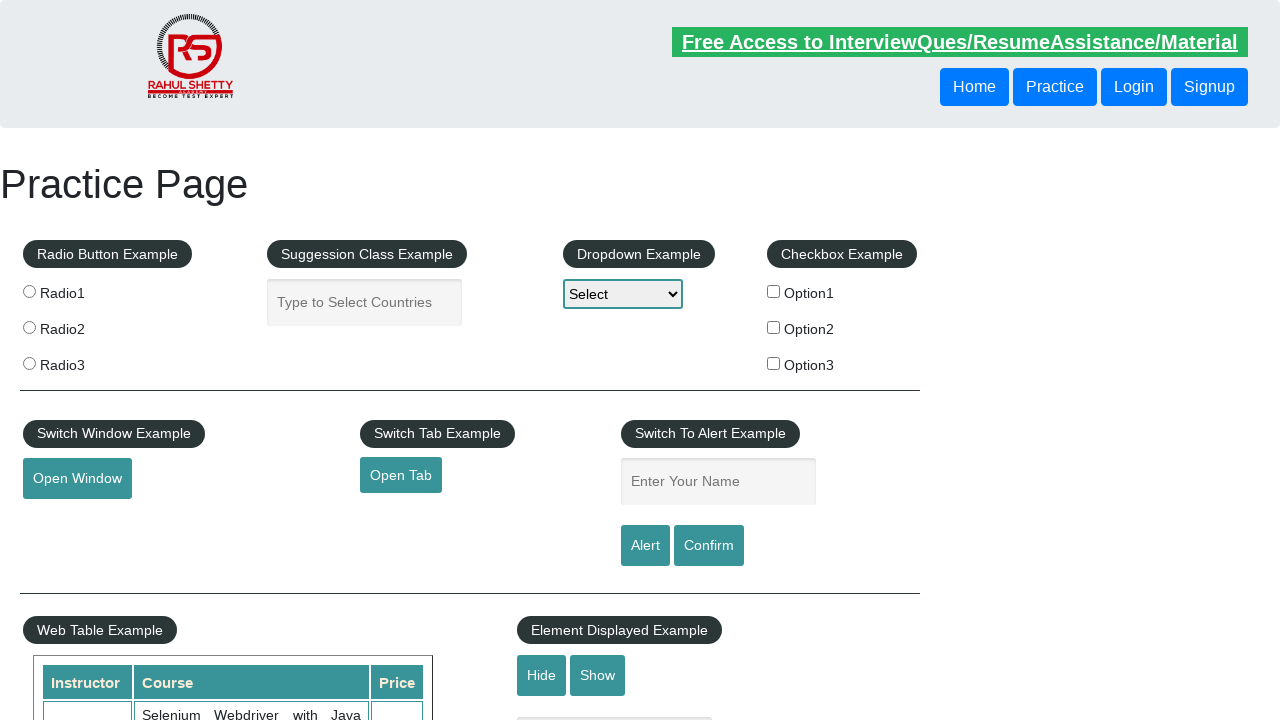

Closed opened tab
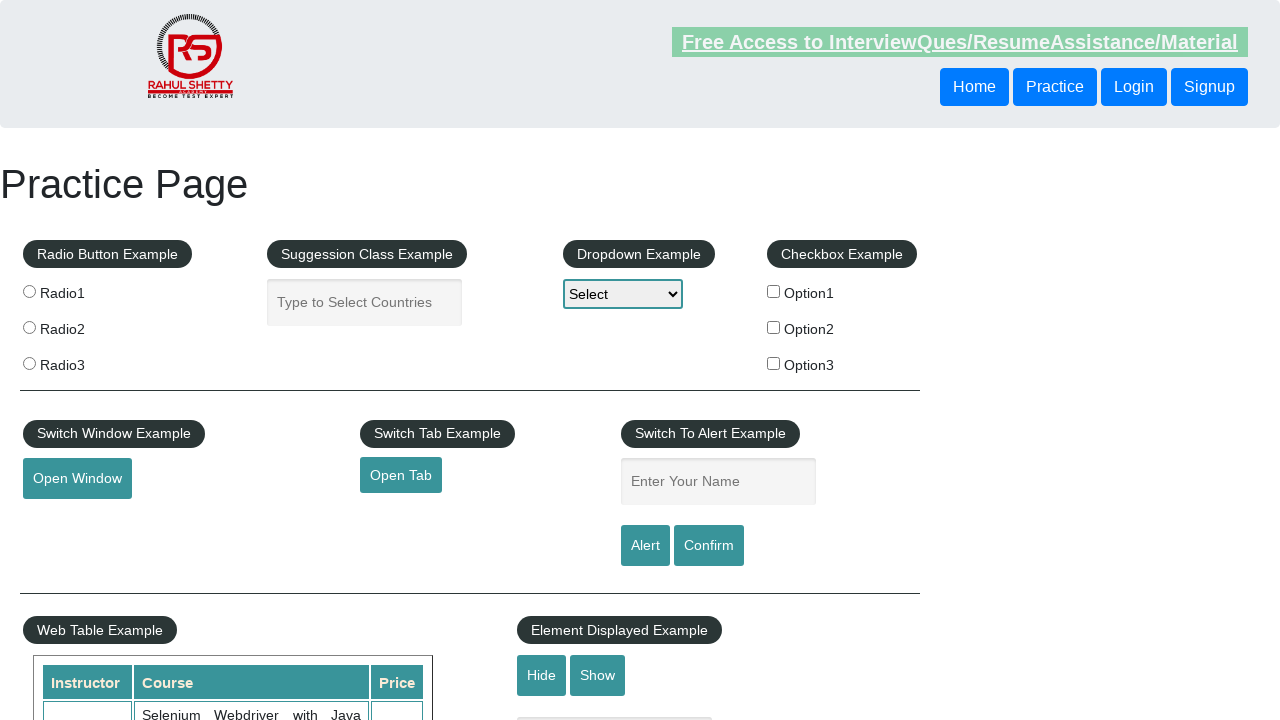

Closed opened tab
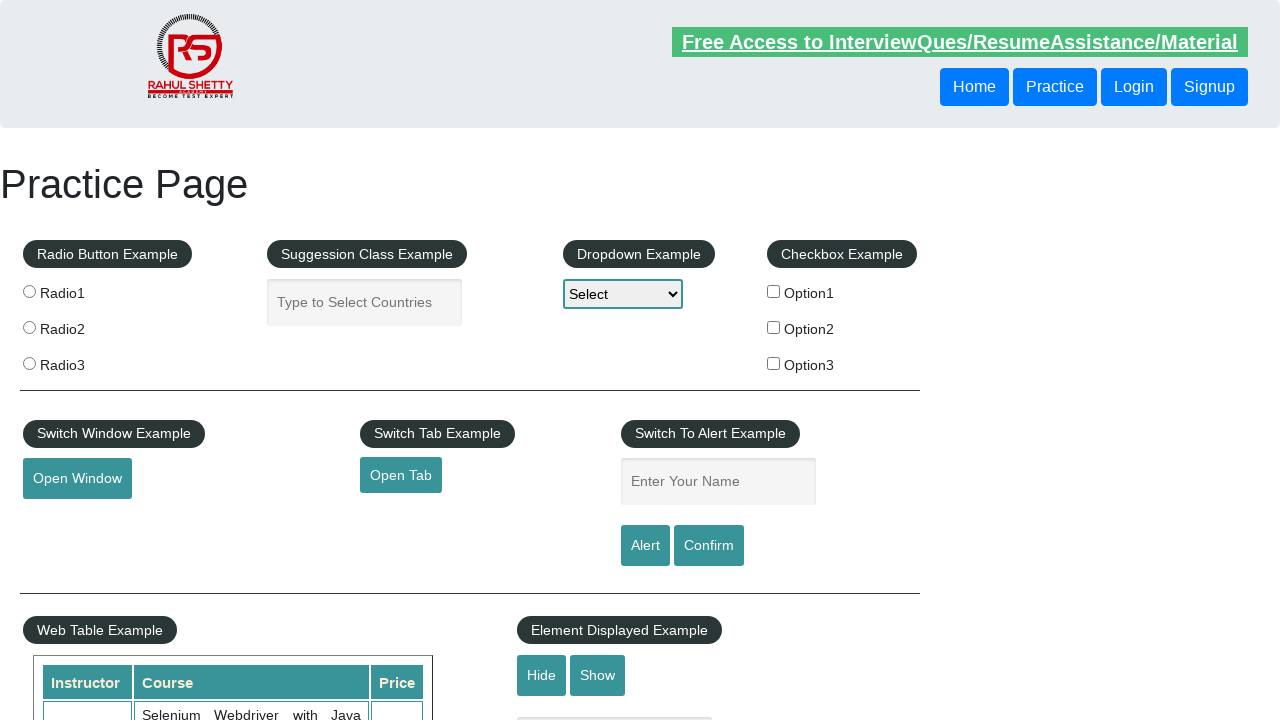

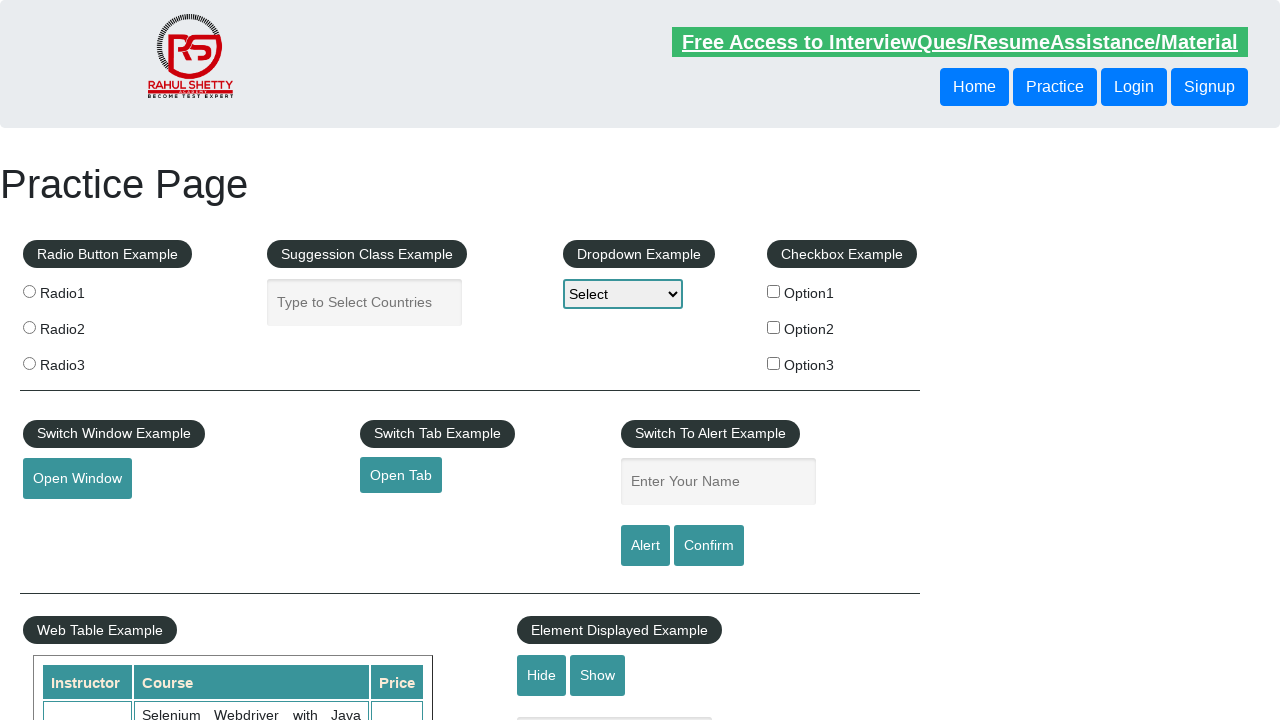